Tests the contact form submission with hardcoded input data, filling all required fields and verifying the success message appears

Starting URL: https://practice-react.sdetunicorns.com/contact

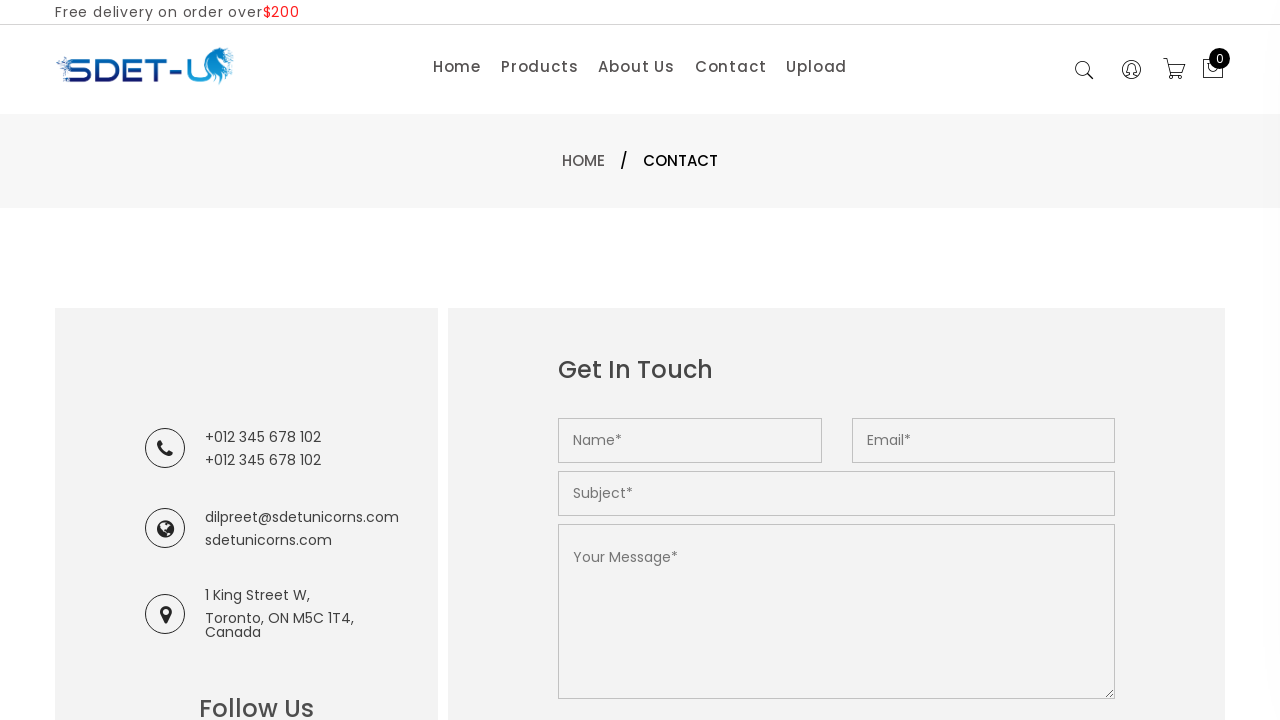

Filled name field with 'test1' on input[placeholder="Name*"]
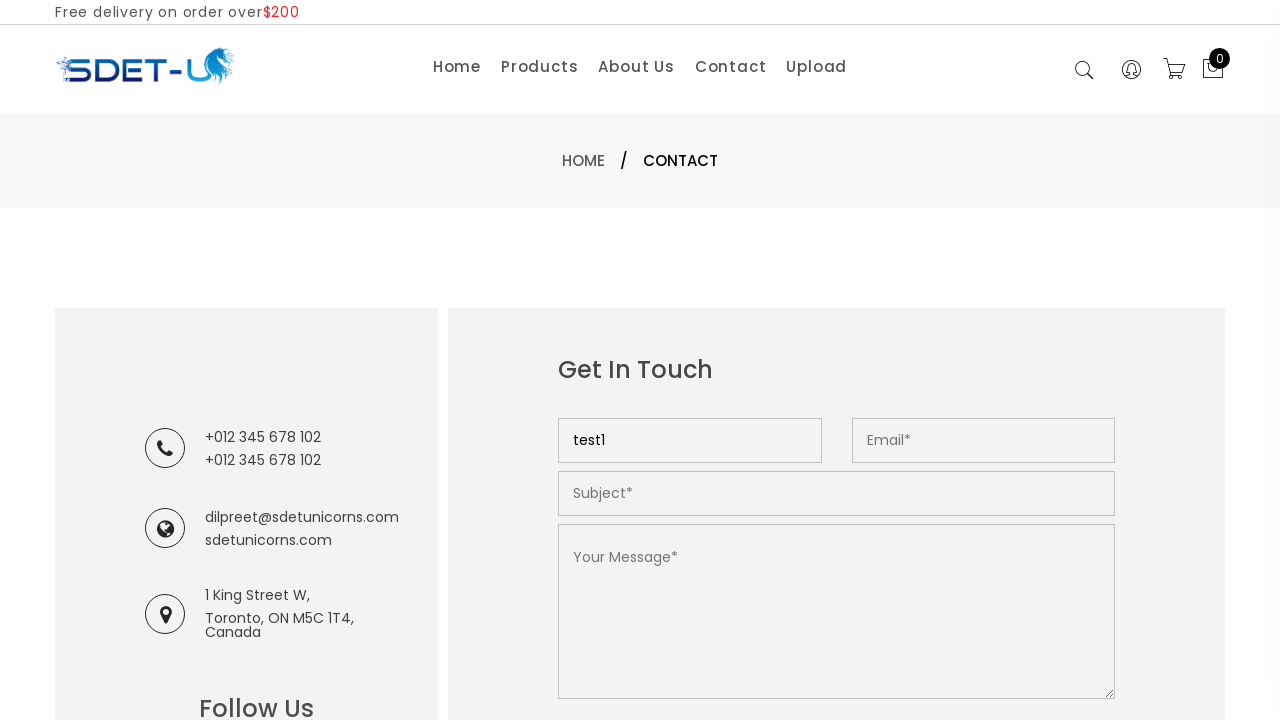

Filled email field with 'test1@gmail.com' on input[placeholder="Email*"]
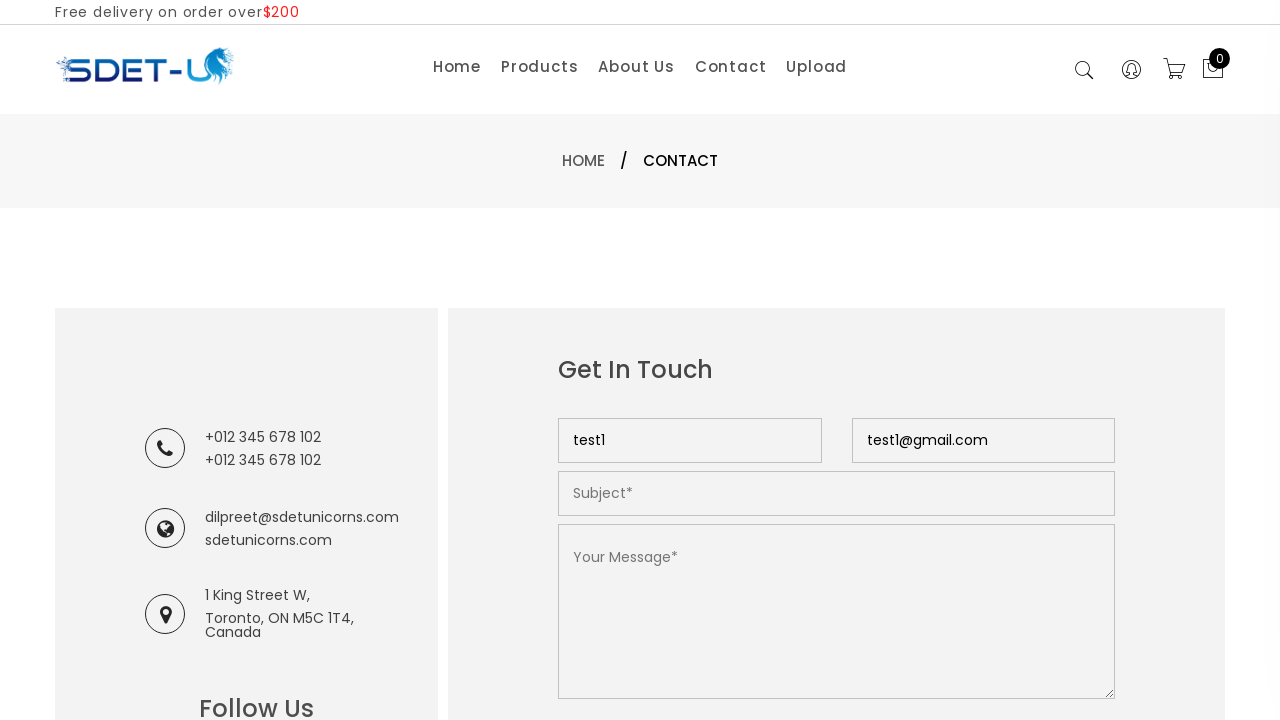

Filled subject field with 'Tesing' on input[placeholder="Subject*"]
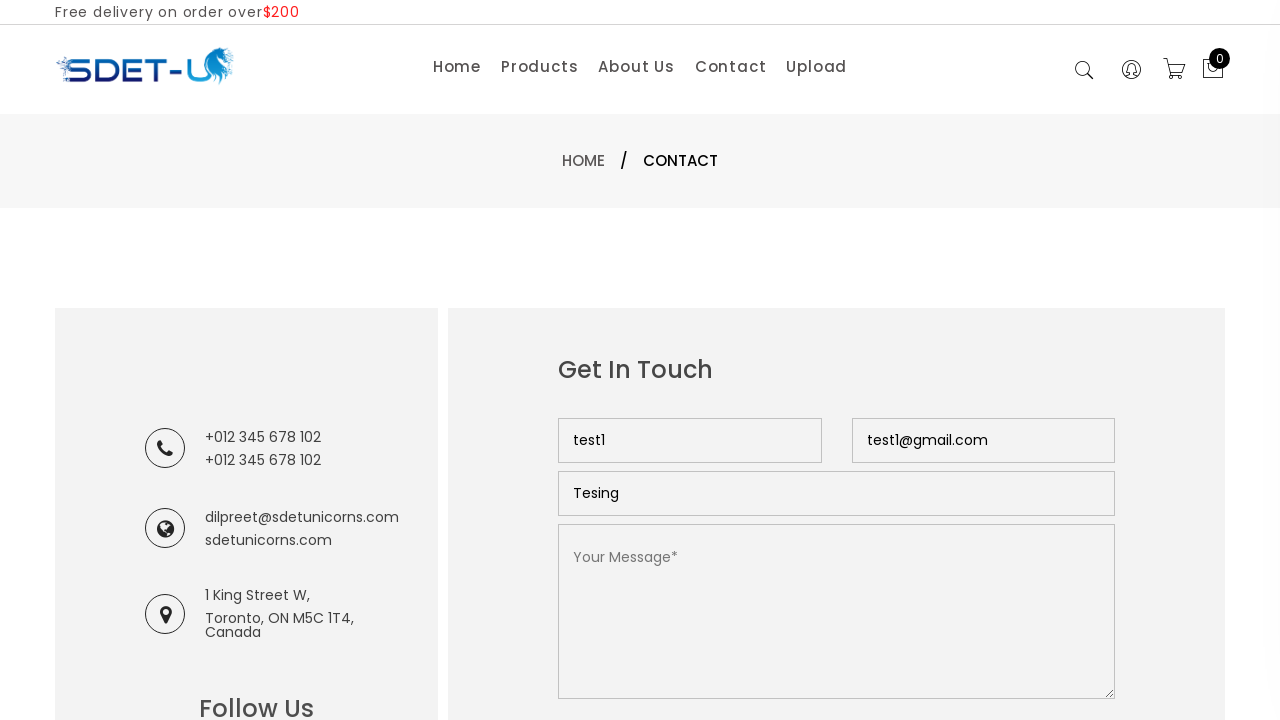

Filled message field with 'Good to see testing is in progress' on textarea[placeholder="Your Message*"]
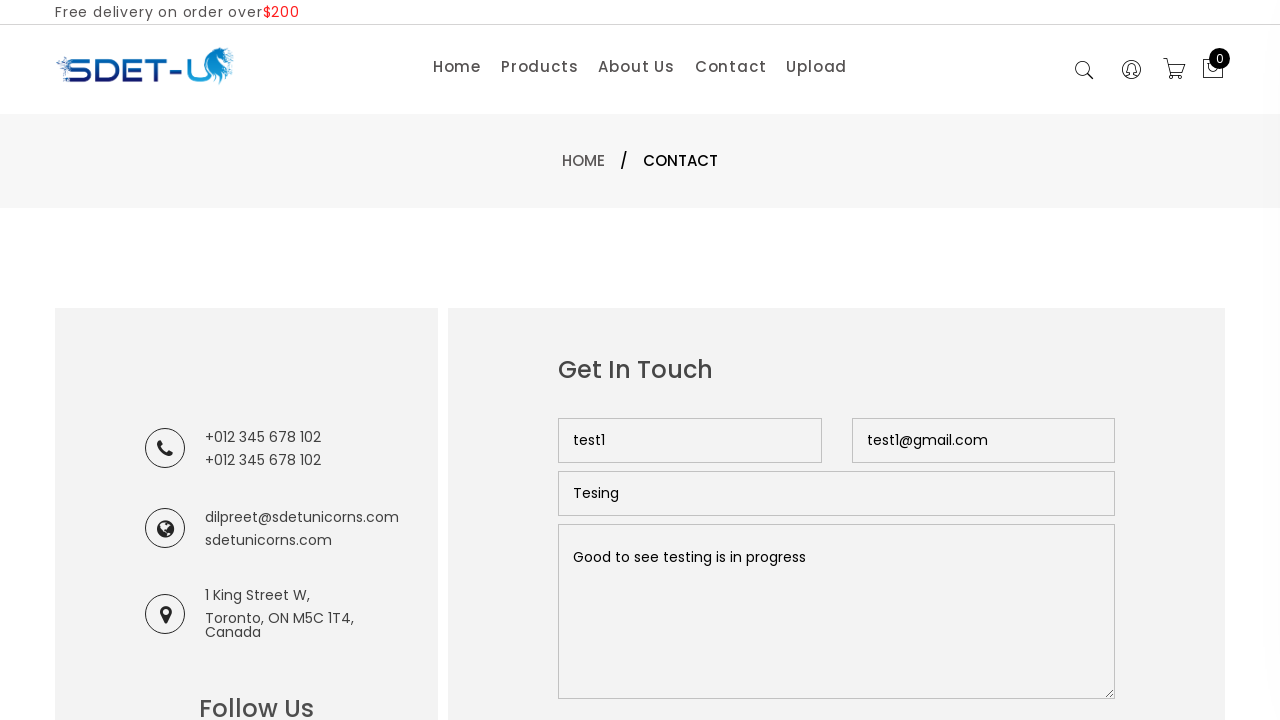

Clicked send button to submit contact form at (628, 360) on .submit
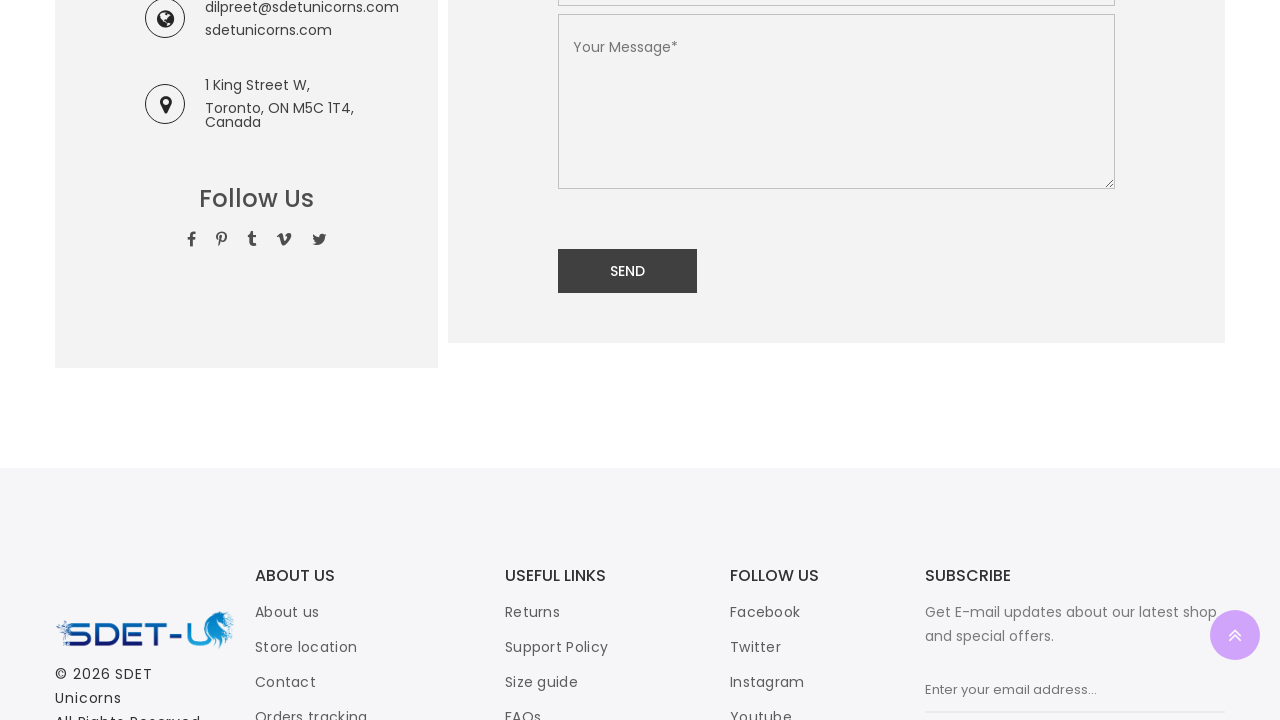

Success notification message appeared
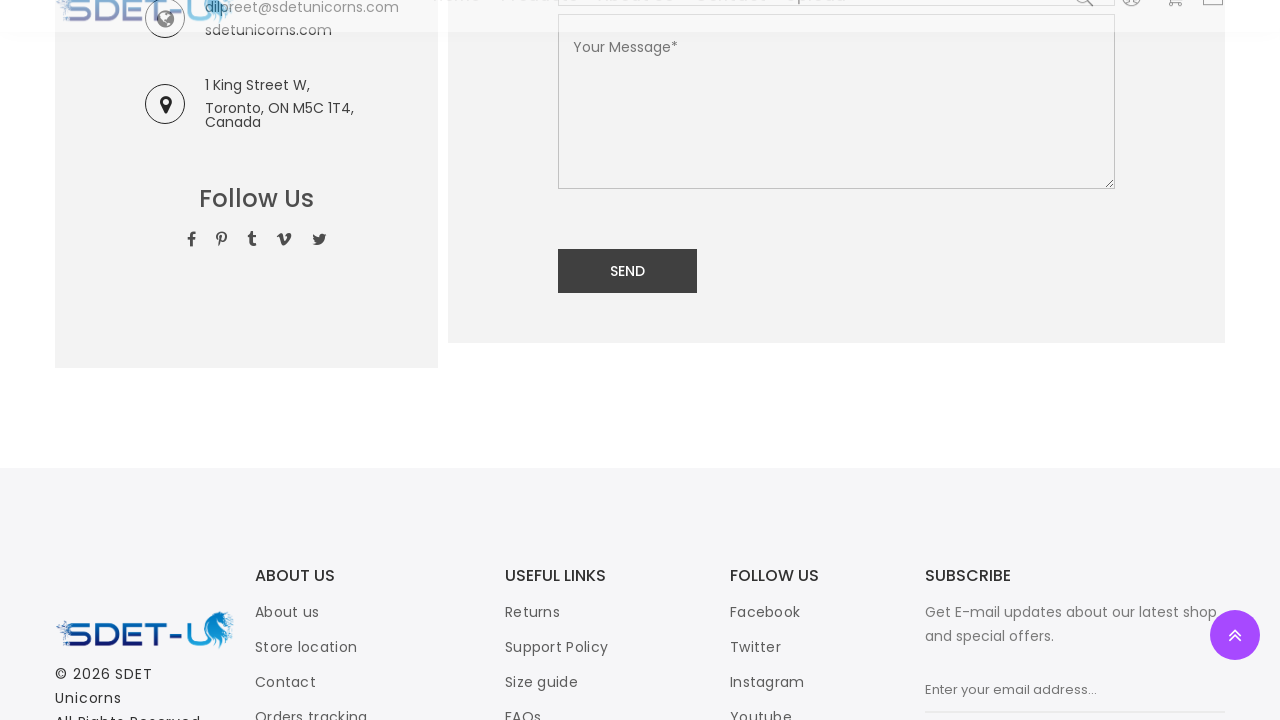

Waited 500ms for any potential errors to appear
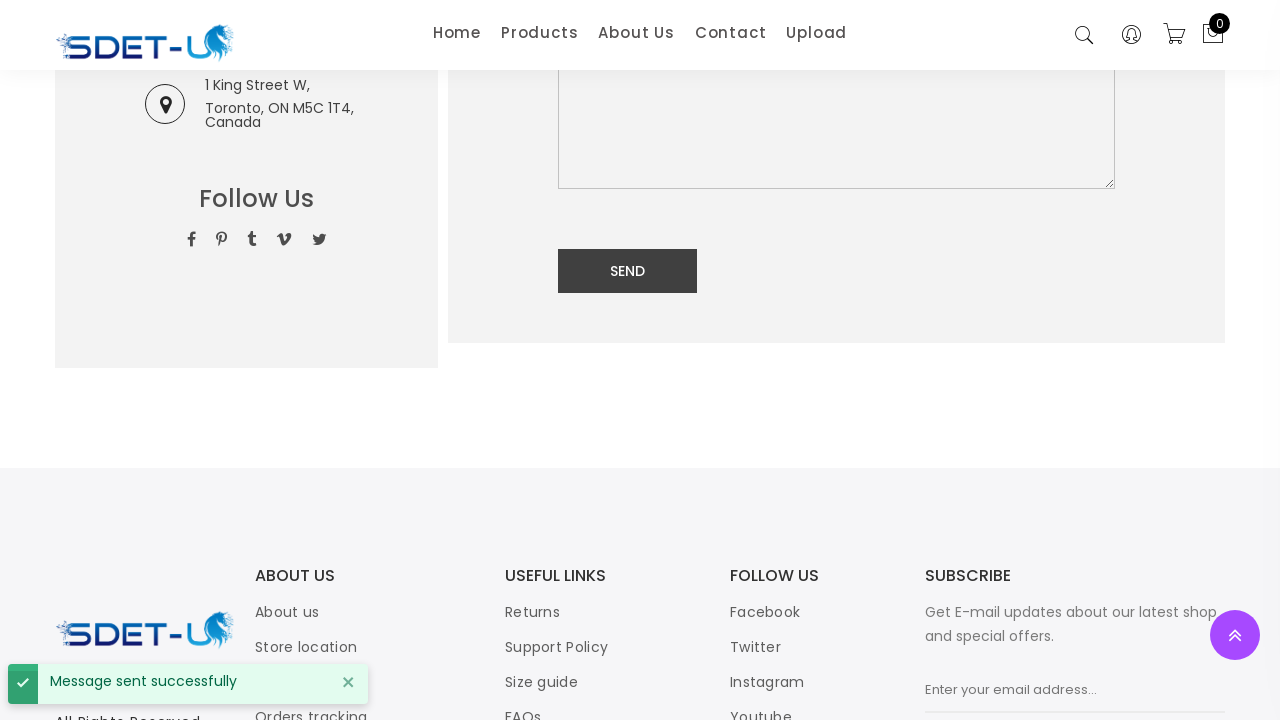

Verified no error elements are visible
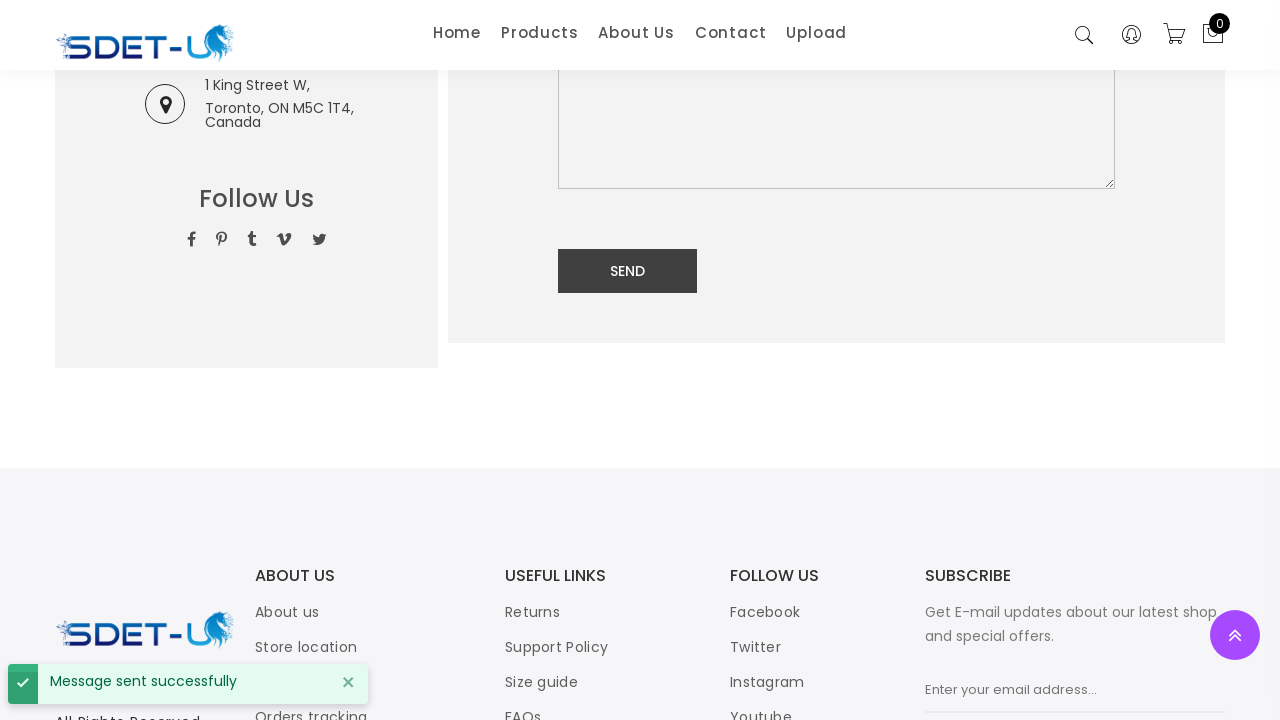

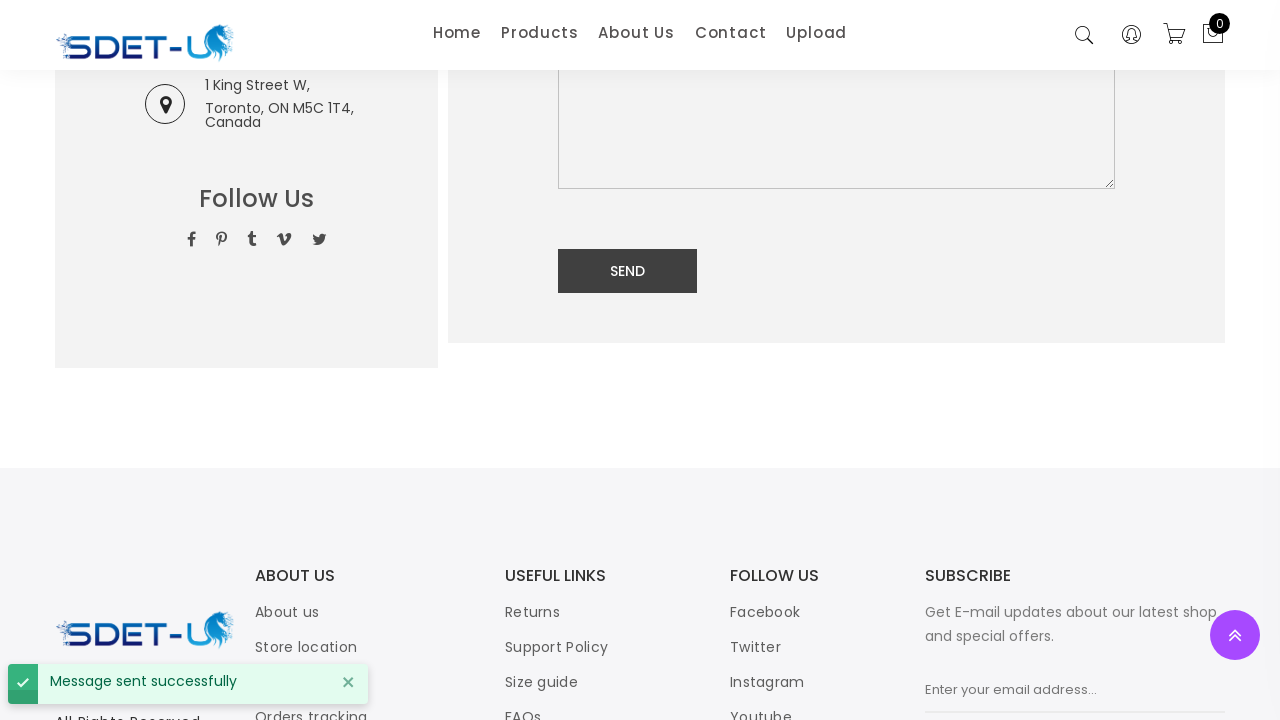